Tests dynamic loading page by clicking start button and waiting for hidden content to appear

Starting URL: http://the-internet.herokuapp.com/dynamic_loading/2

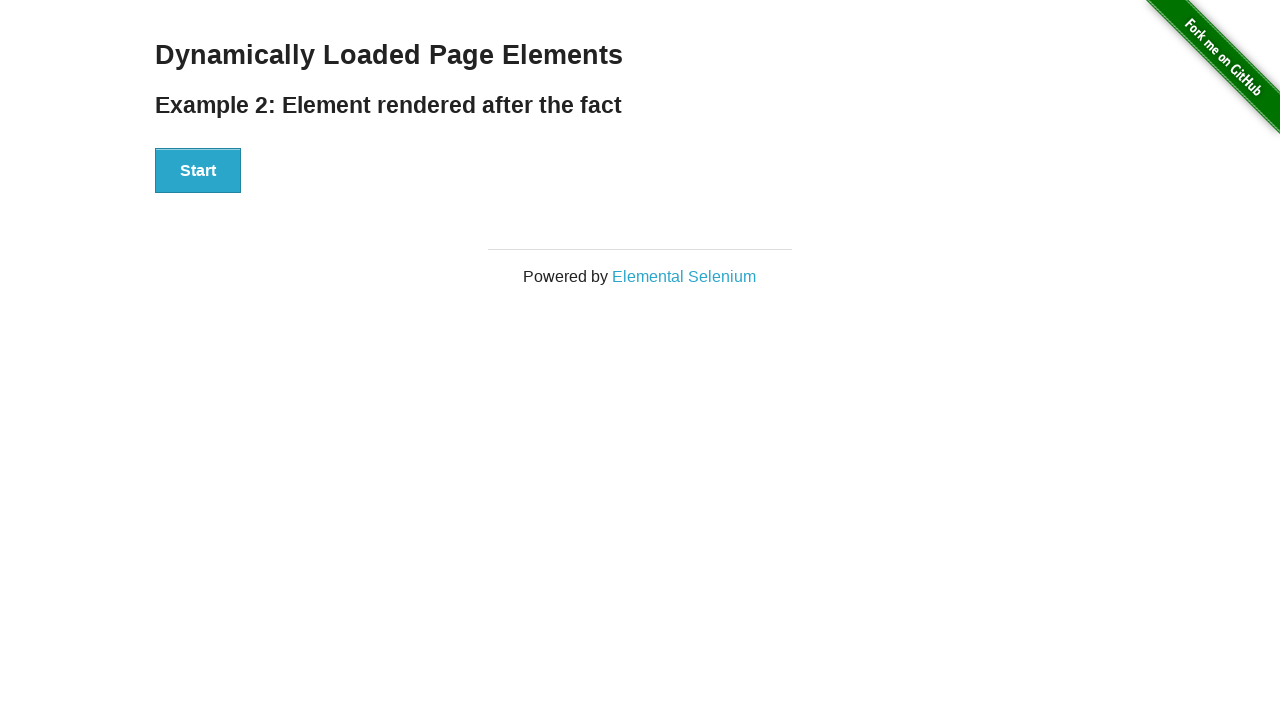

Clicked start button to trigger dynamic content loading at (198, 171) on #start button
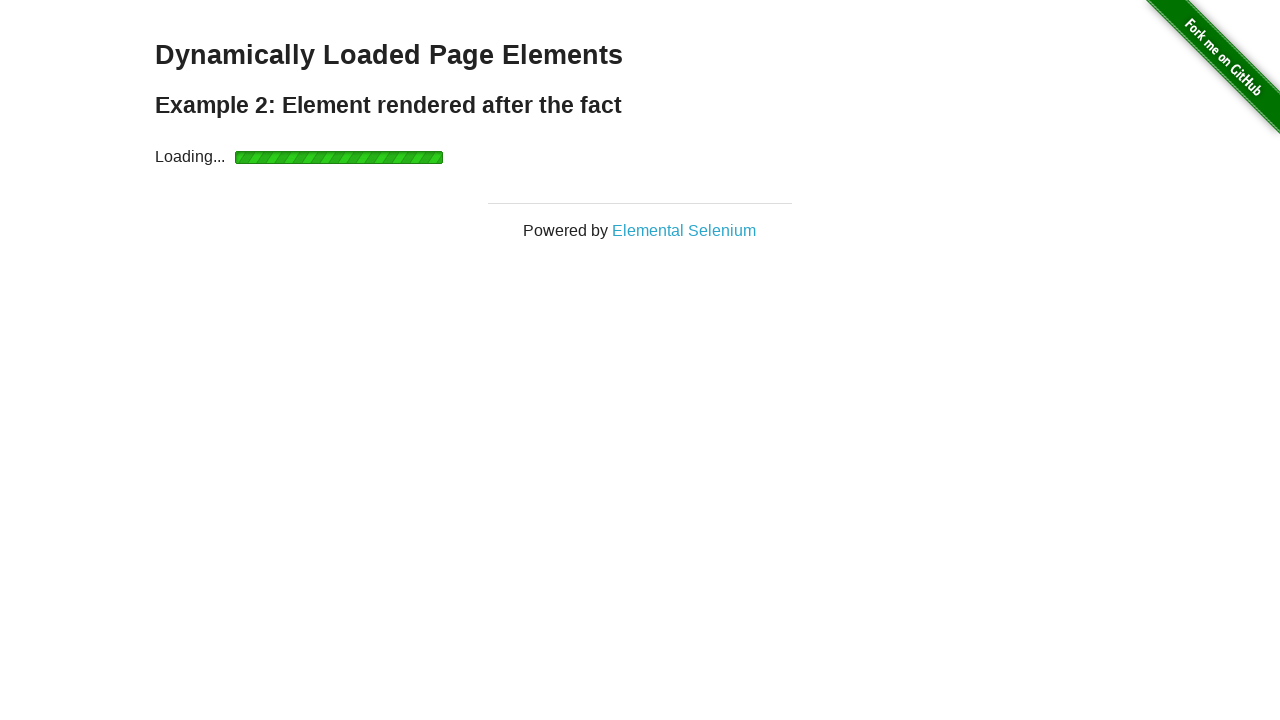

Waited for hidden content to appear and finish element became visible
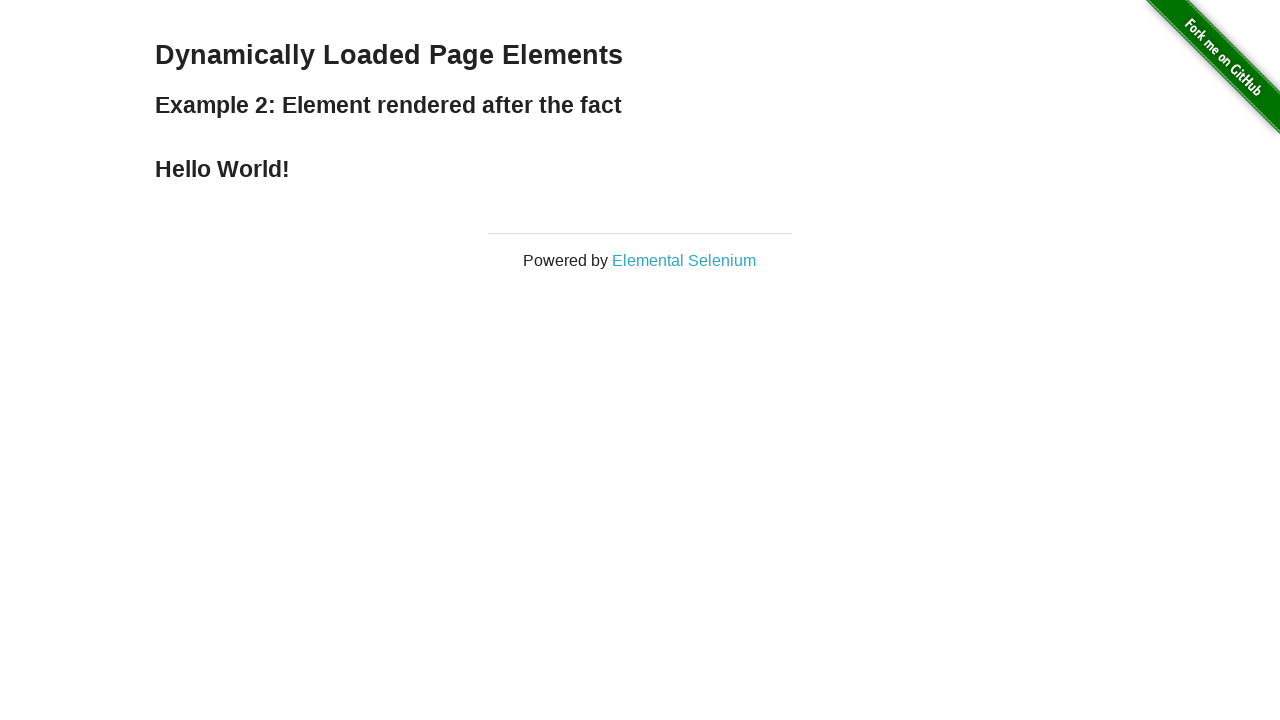

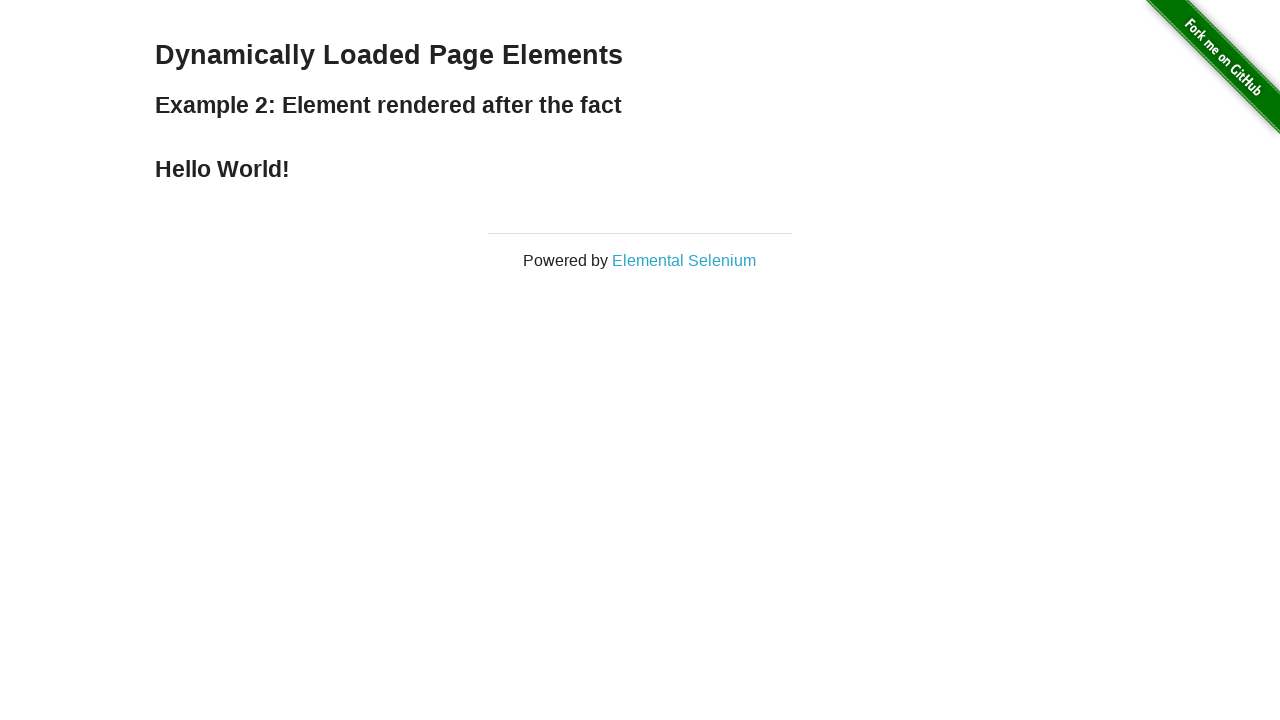